Opens GoDaddy.com and validates that the page title and URL match expected values to verify the page loaded correctly.

Starting URL: https://www.godaddy.com/

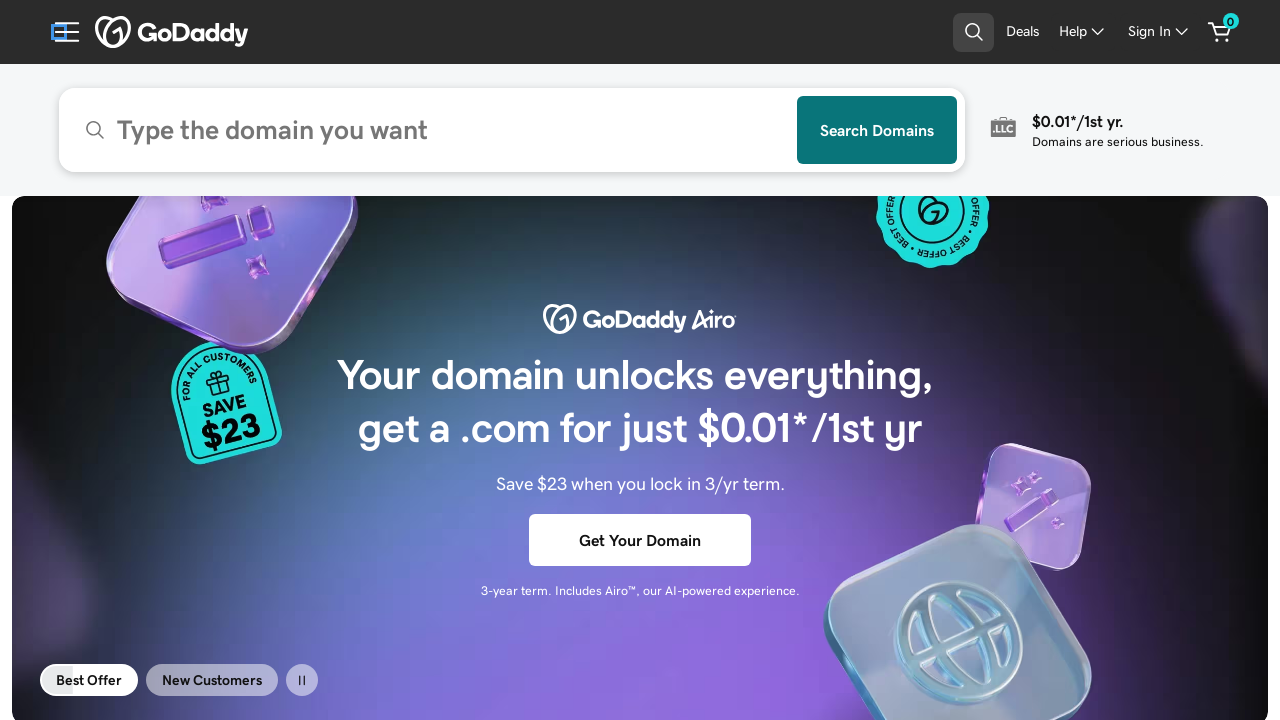

Navigated to GoDaddy.com home page
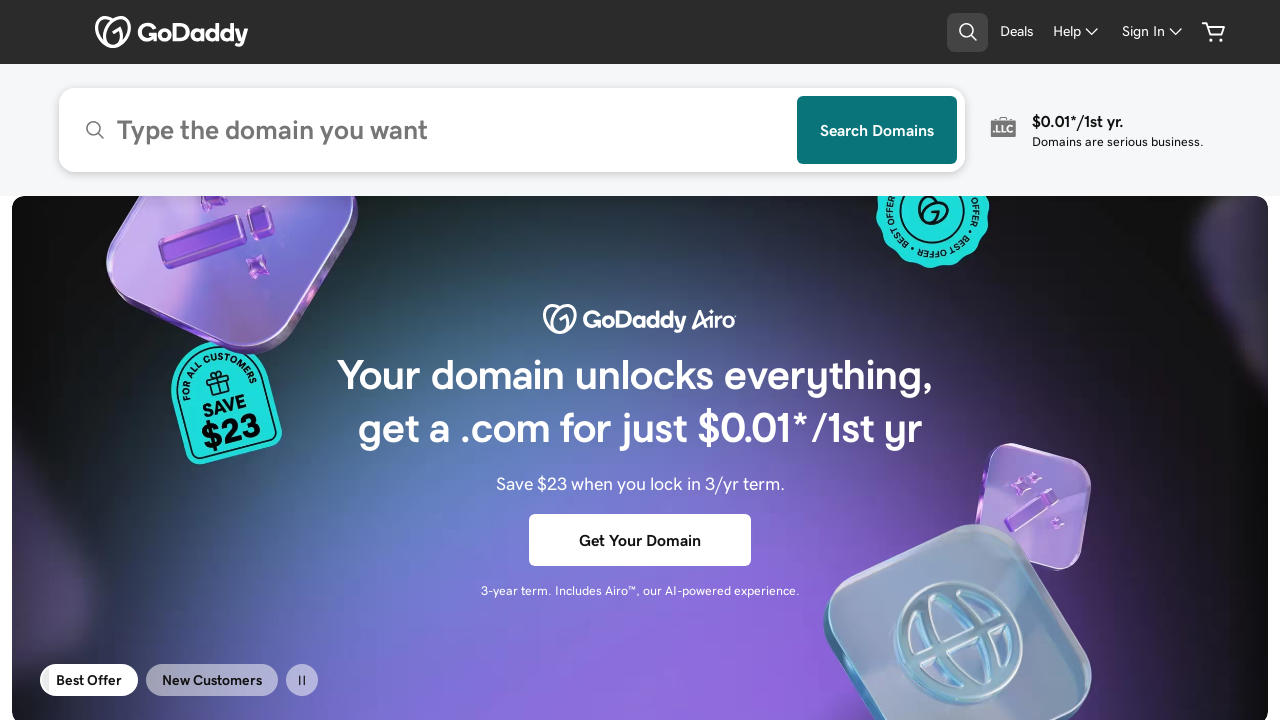

Retrieved page title: GoDaddy Official Site: Get a Domain & Launch Your Website.
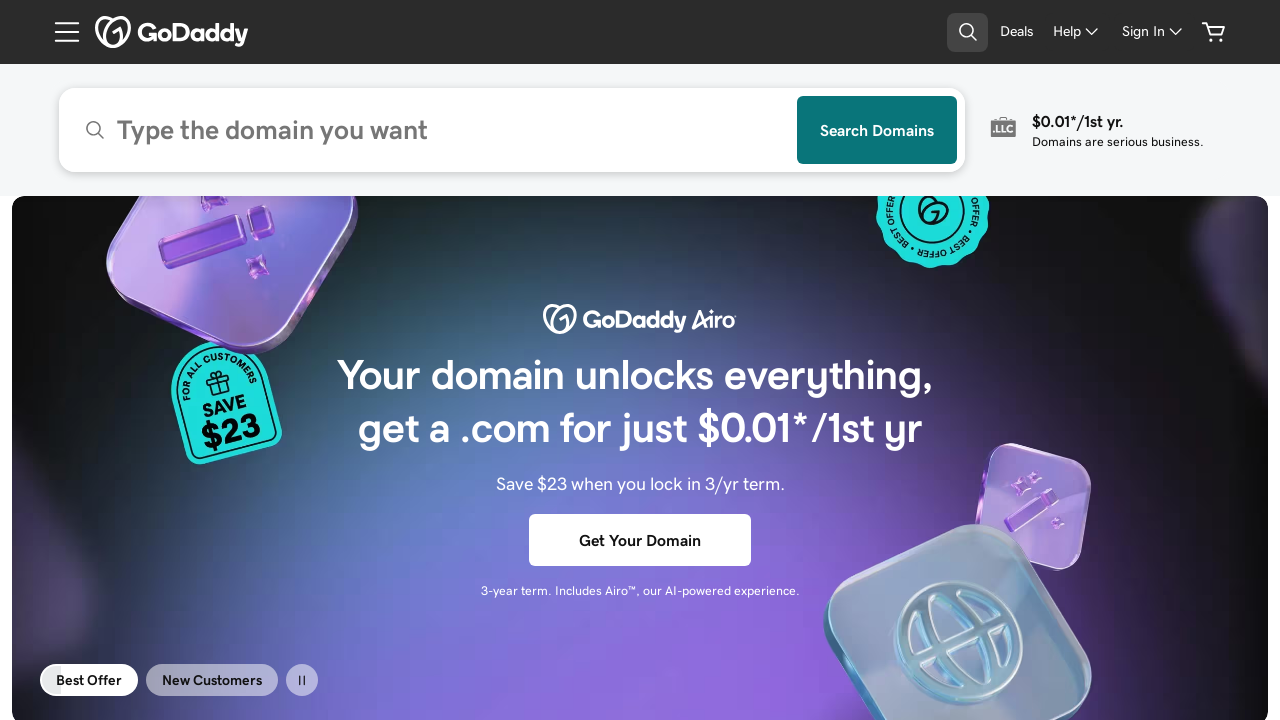

Page title validation failed - expected: Domain Names, Websites, Hosting & Online Marketing Tools - GoDaddy, actual: GoDaddy Official Site: Get a Domain & Launch Your Website.
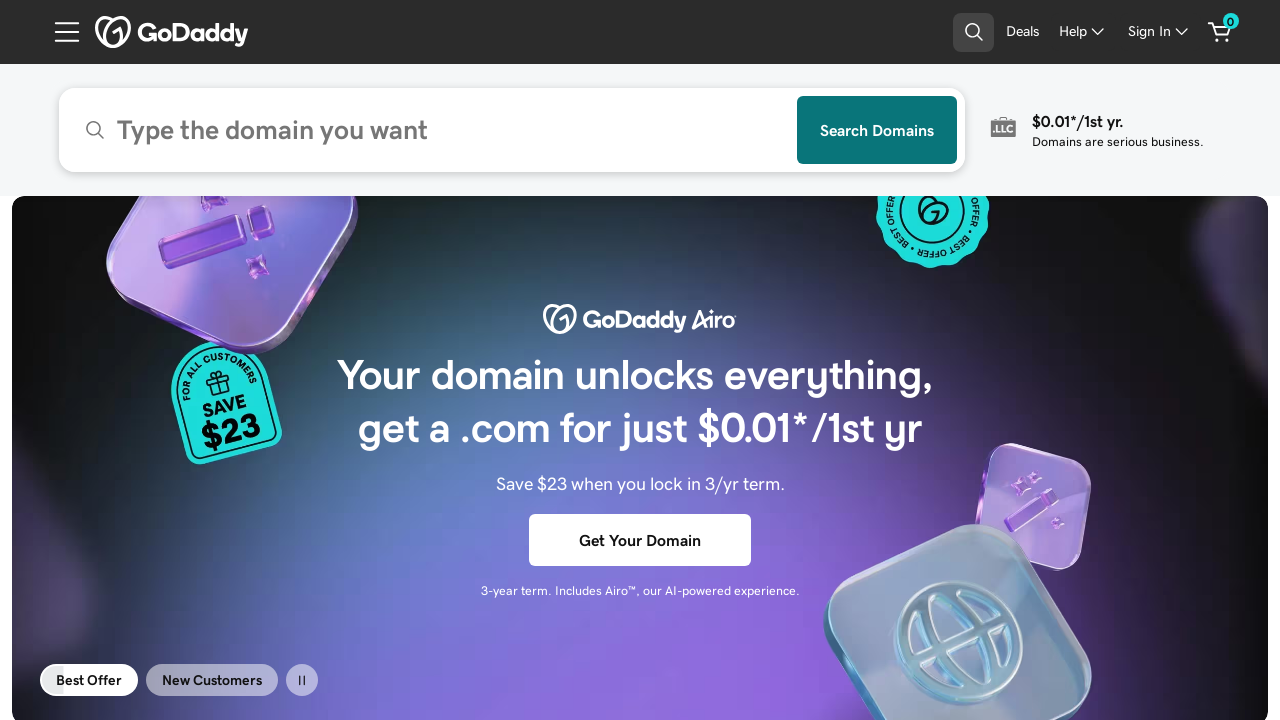

Retrieved current URL: https://www.godaddy.com/
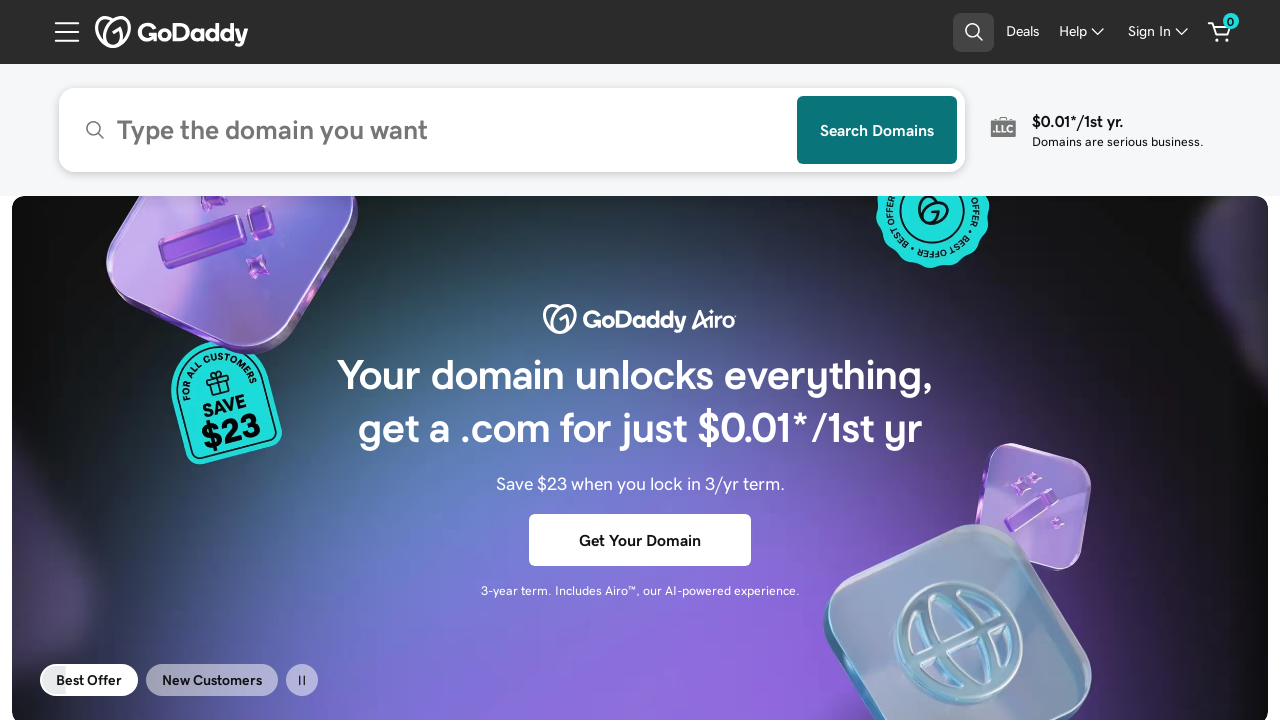

Page URL validation passed
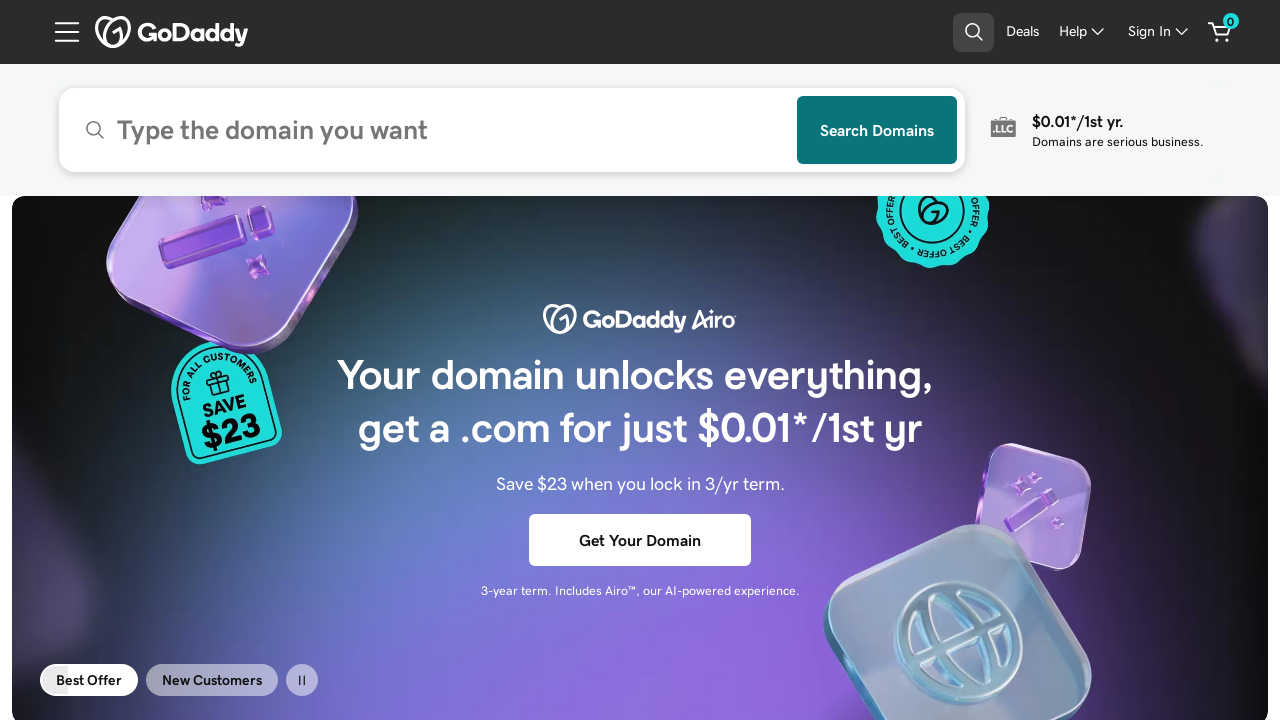

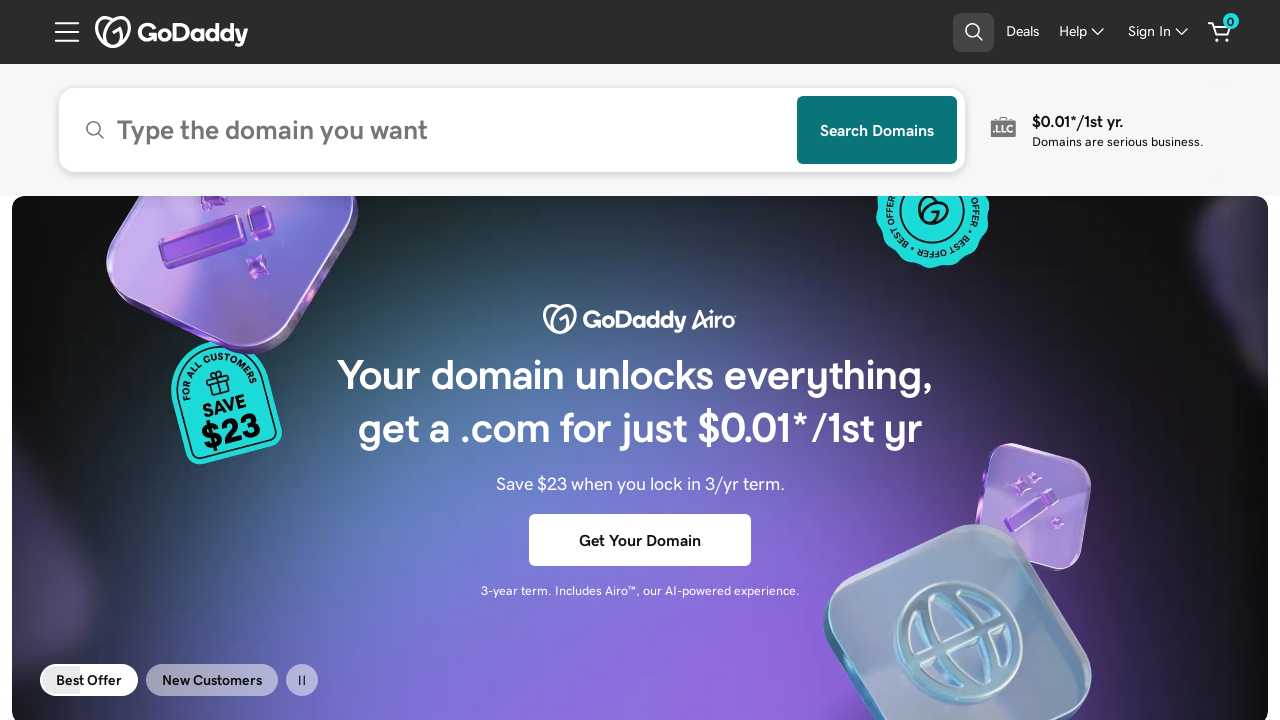